Tests the search functionality on the PROS lab website by toggling the search, clicking the search field, and entering a search query

Starting URL: http://pros.unicam.it/

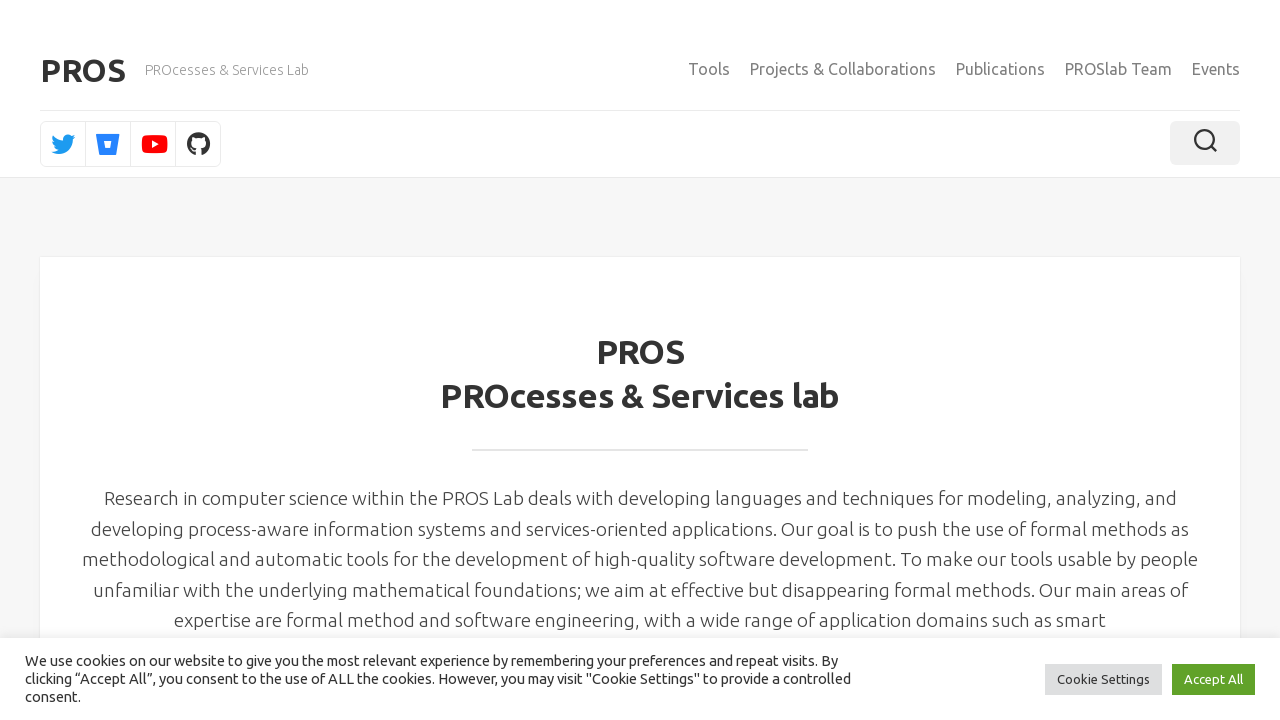

Clicked toggle search button to reveal search field at (1205, 143) on .toggle-search
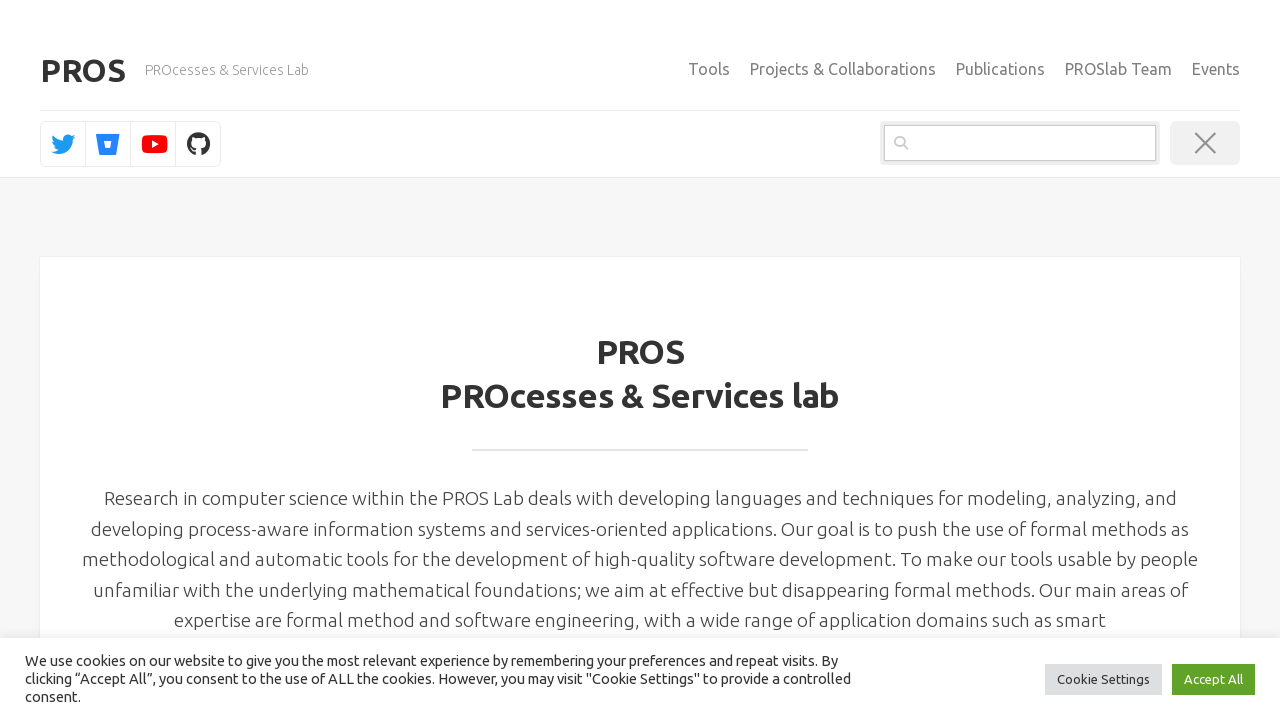

Clicked on the search input field at (1020, 143) on .search
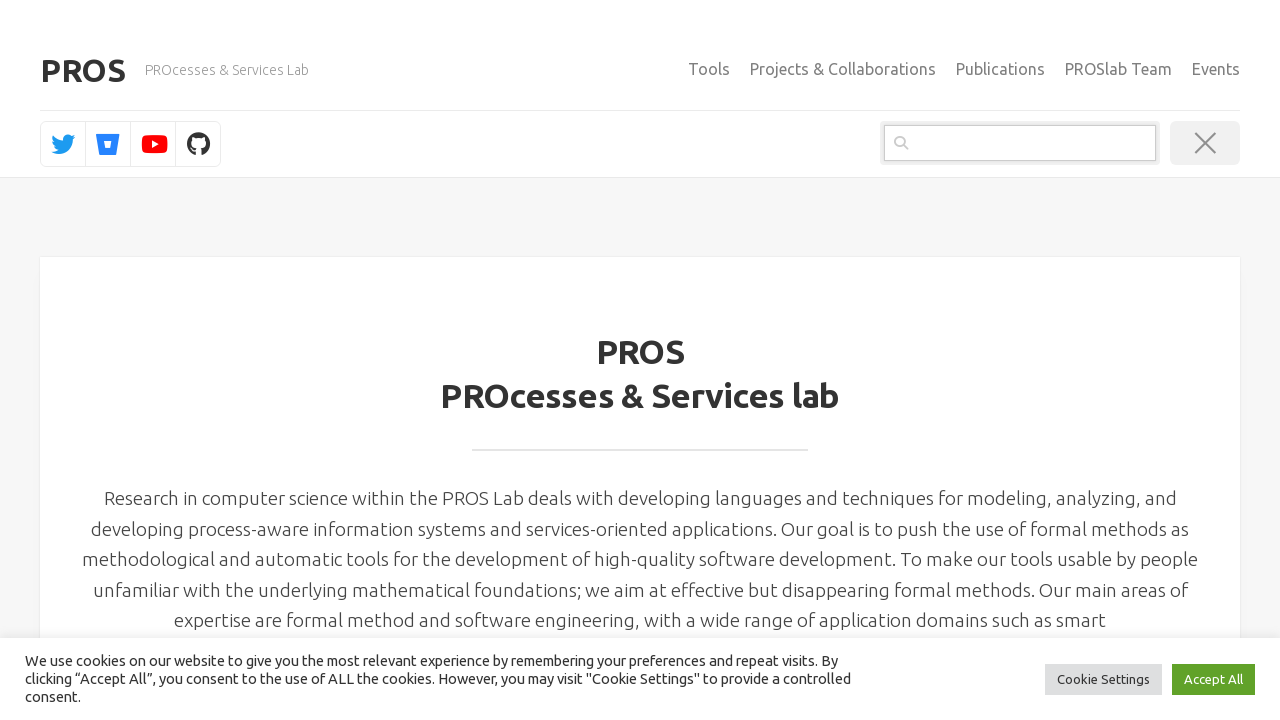

Entered search query 'bprove' on .search
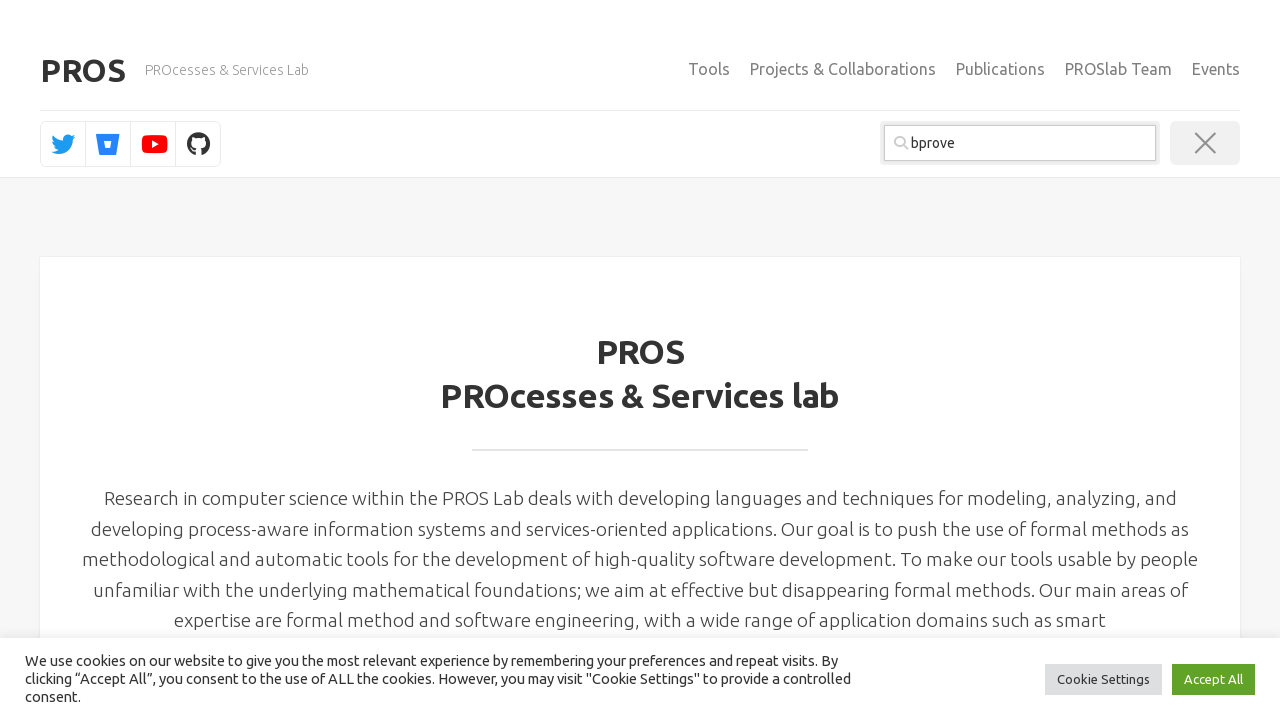

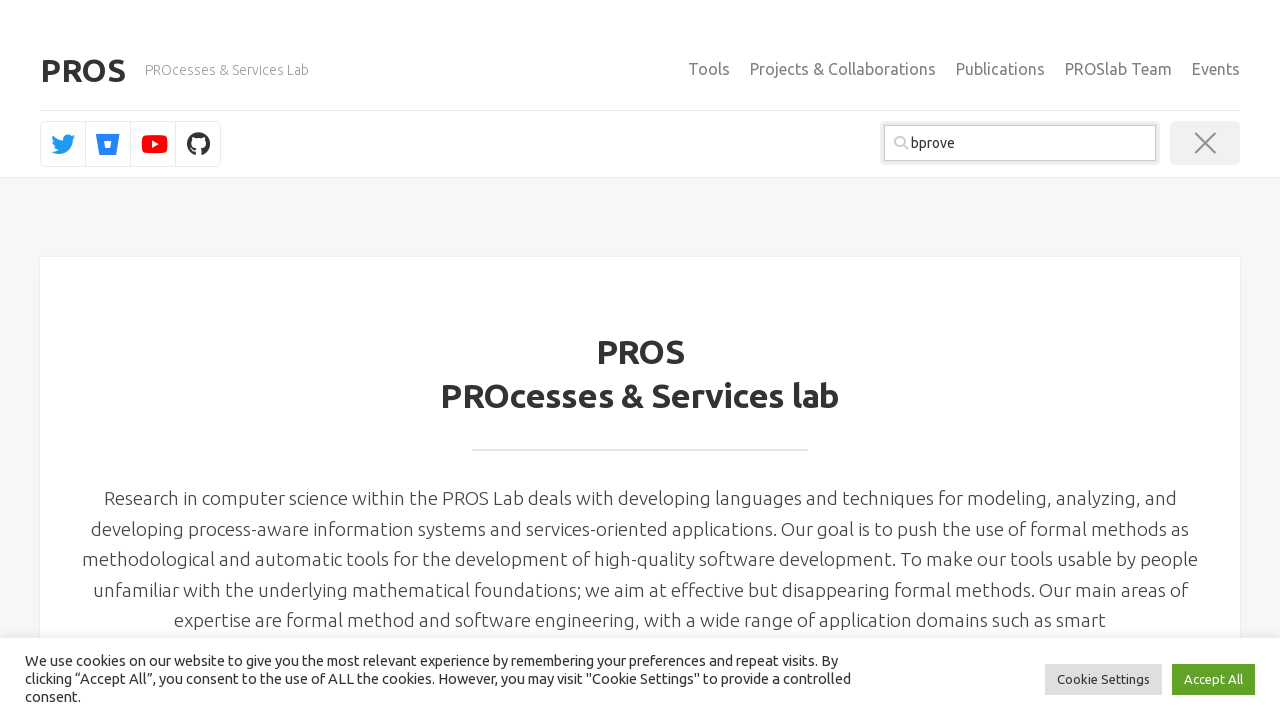